Tests various CSS selectors on the DemoQA website by navigating through the Elements section, clicking on cards, radio buttons, and buttons to verify selector functionality.

Starting URL: https://demoqa.com/

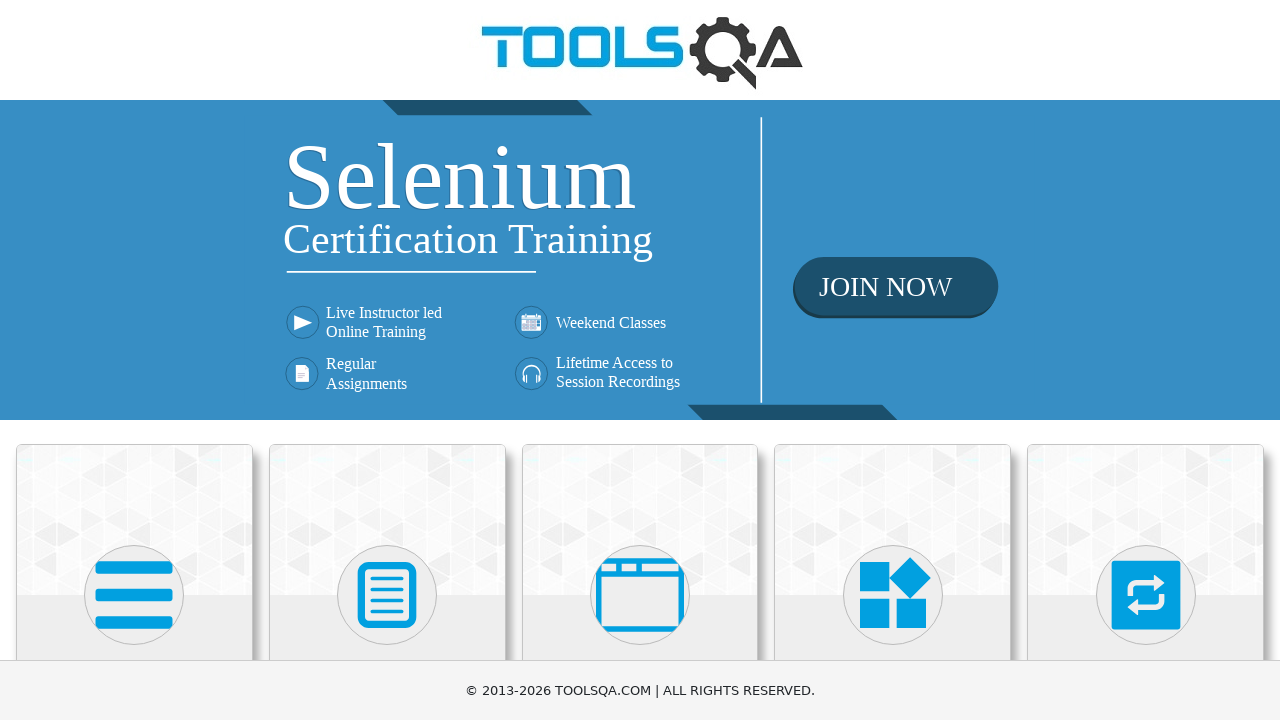

Waited for footer element to load
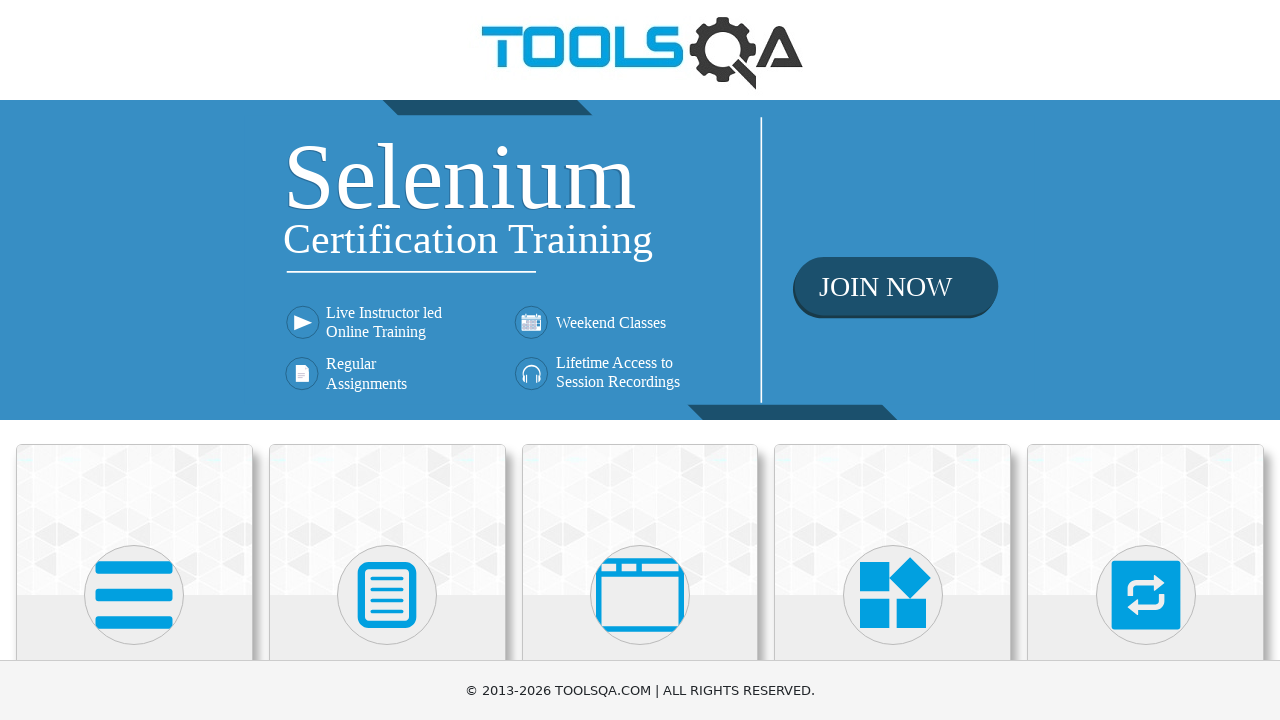

Clicked on Elements card at (134, 520) on div[class='card-up']
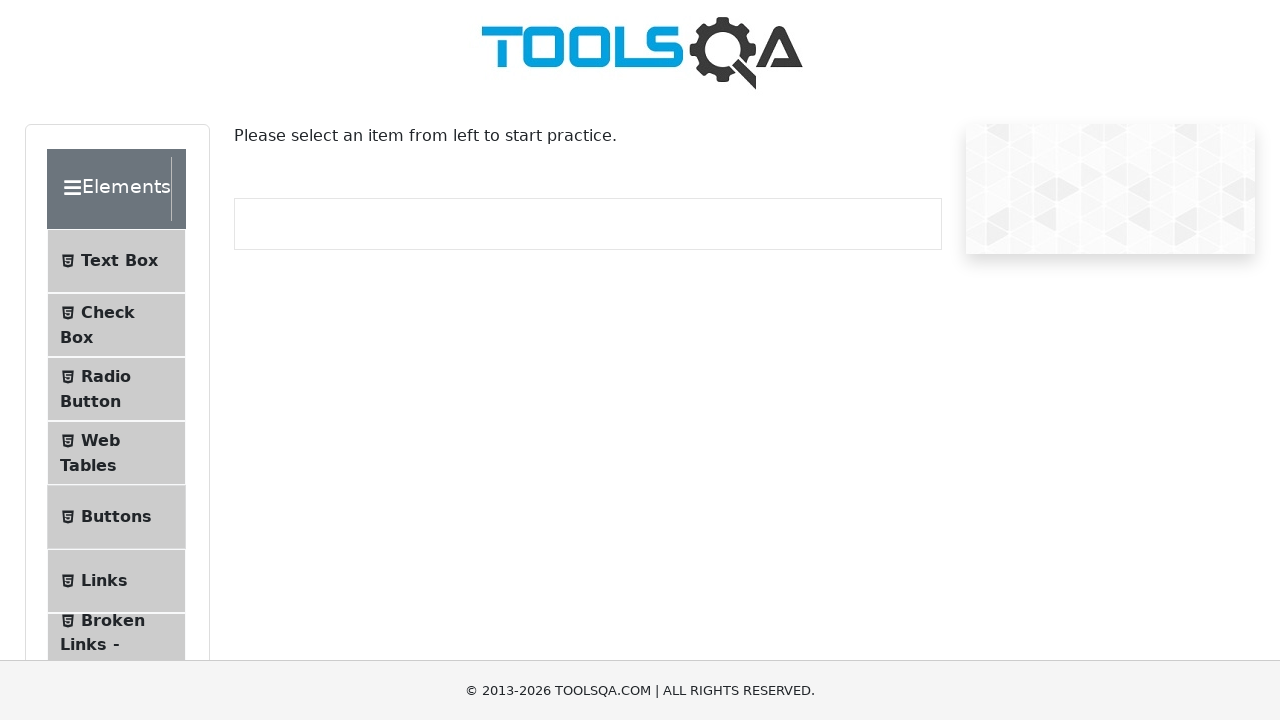

Clicked on Radio Button menu item at (116, 389) on *[id='item-2']
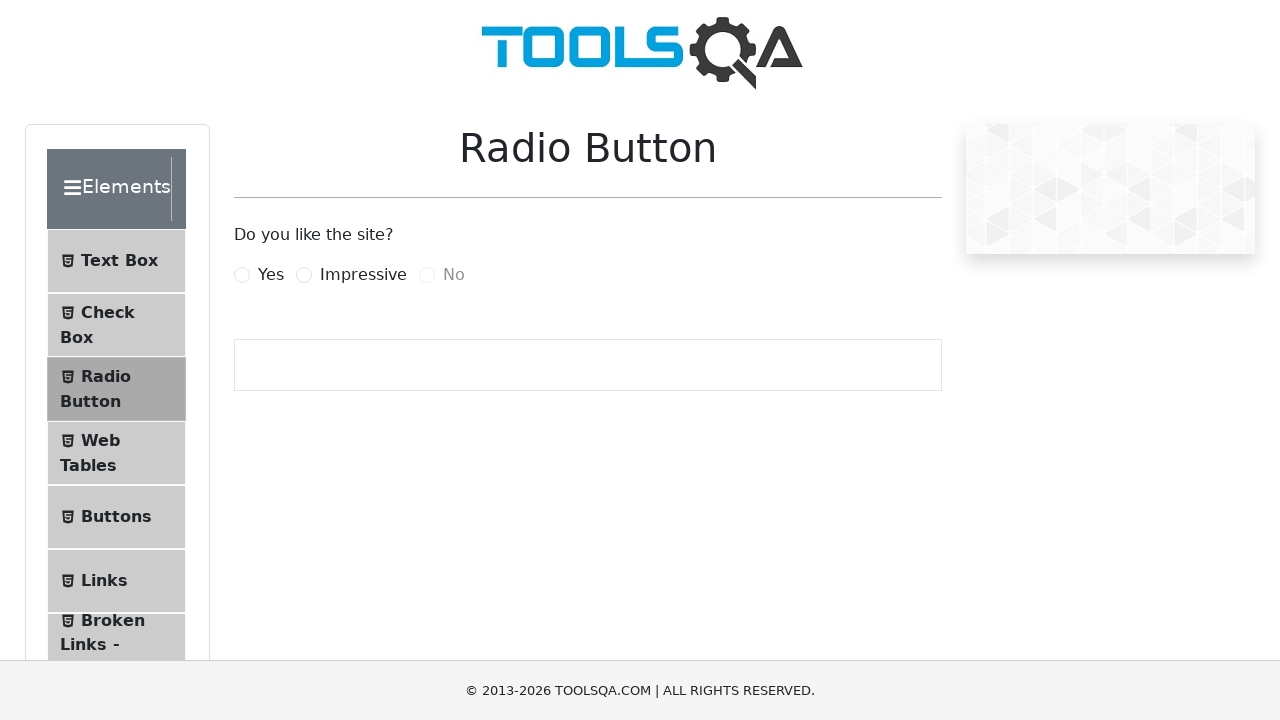

Clicked on Impressive radio button at (363, 275) on label[for='impressiveRadio']
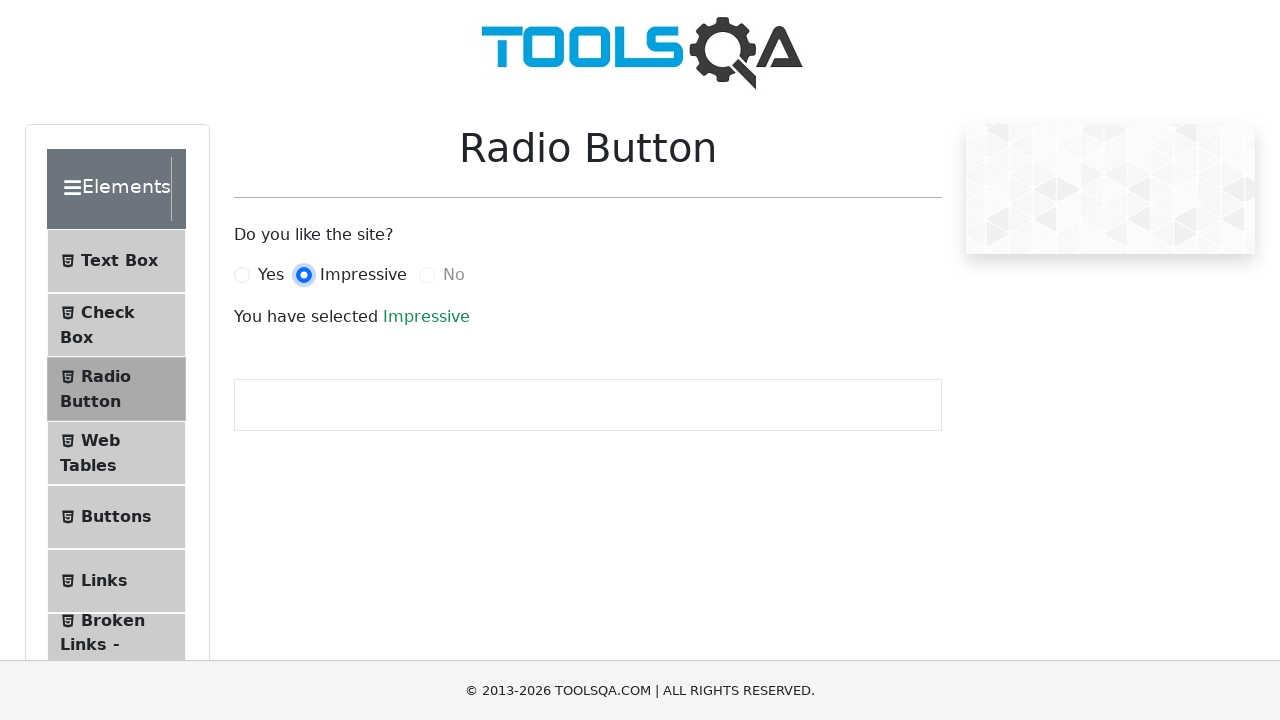

Clicked on Buttons menu item at (116, 517) on li[id='item-4']
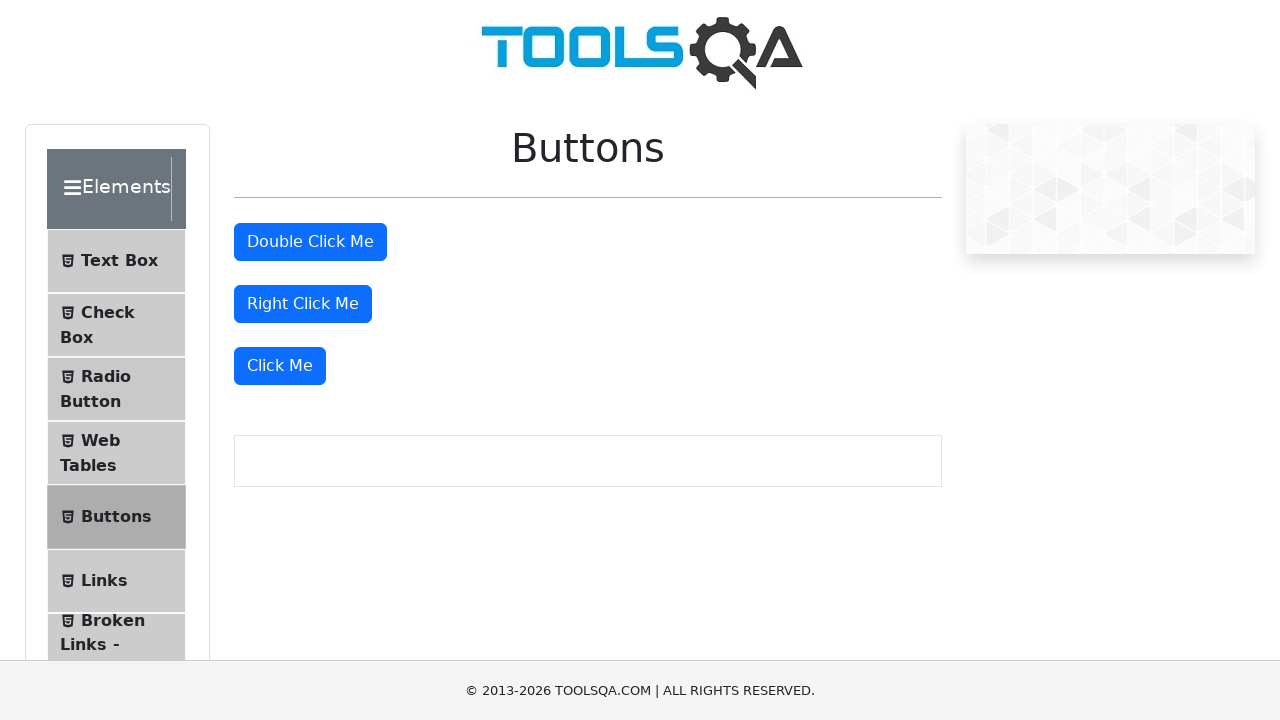

Clicked on the double click button at (310, 242) on button[id='doubleClickBtn']
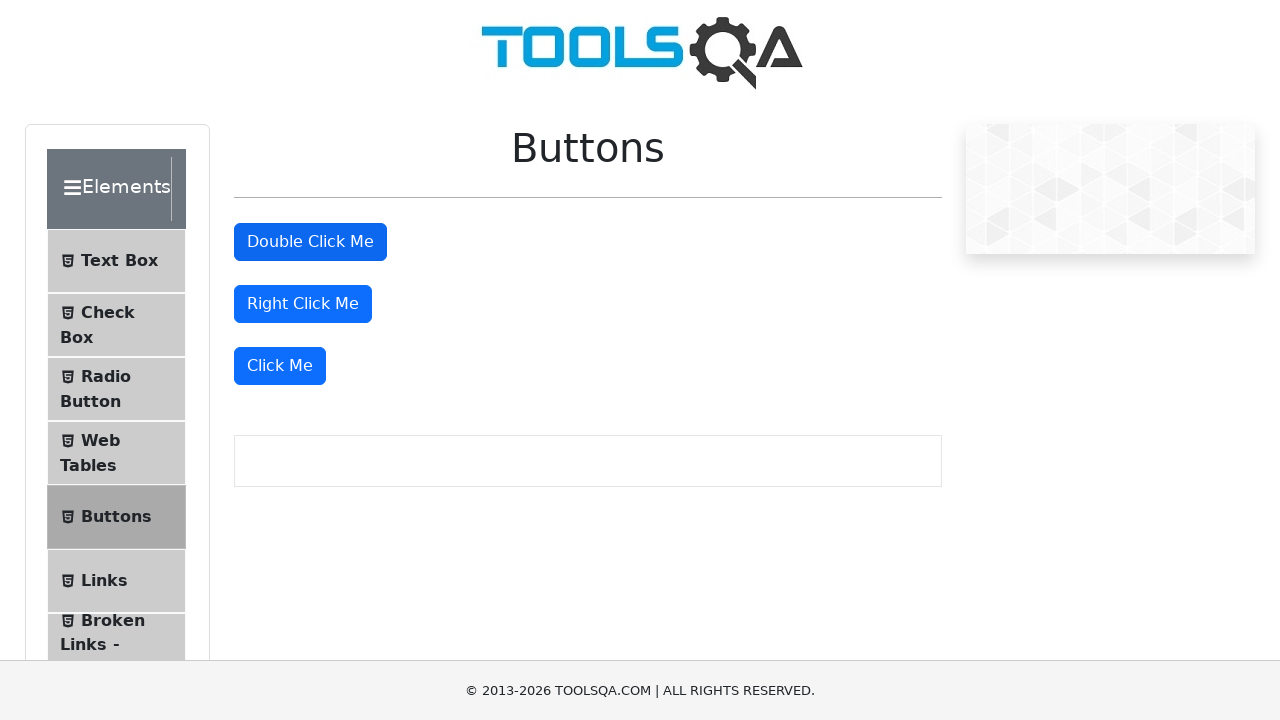

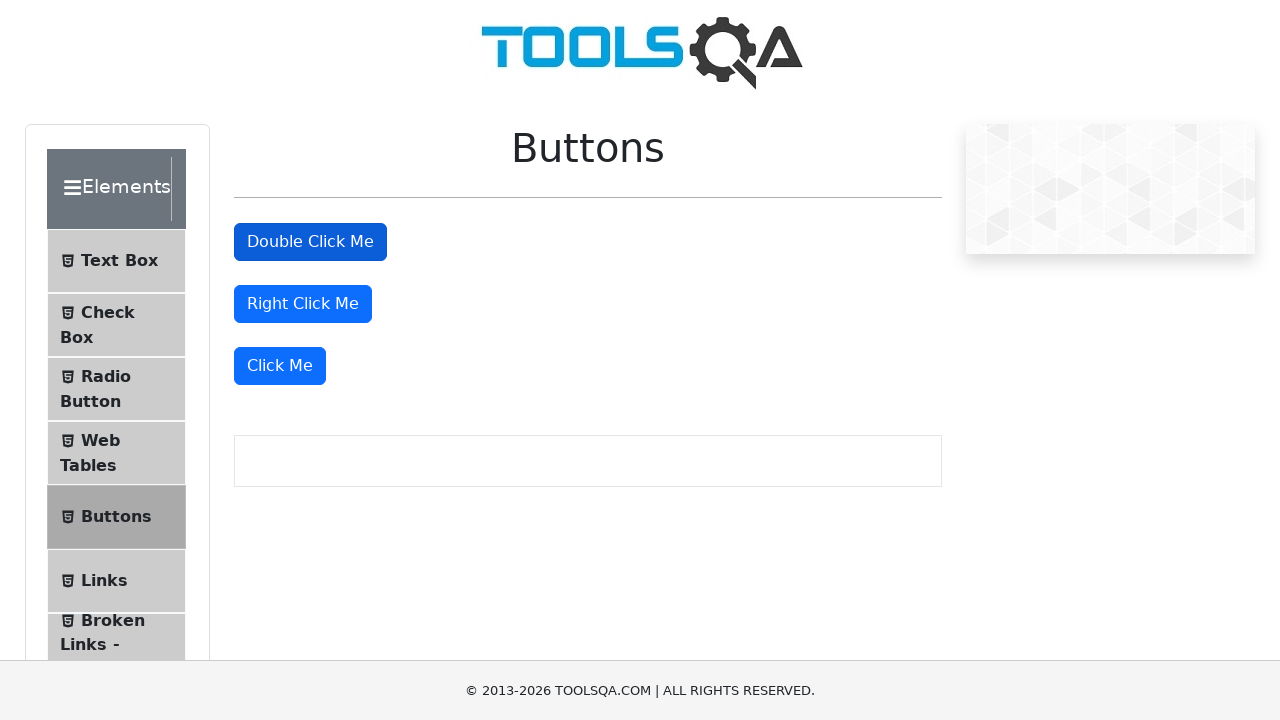